Tests navigation on GreensTech website by expanding a section using a plus button and then clicking on a Model Resume training link.

Starting URL: http://greenstech.in/selenium-course-content.html

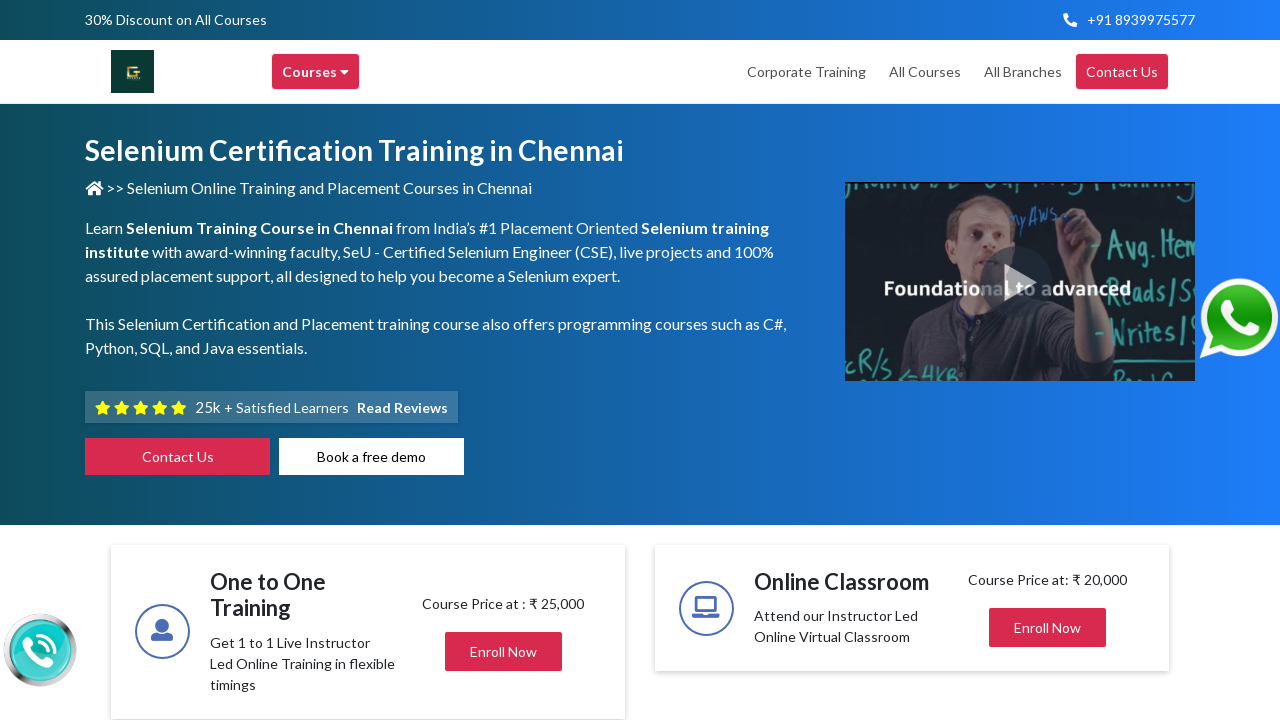

Clicked the third plus button to expand section at (1142, 361) on (//i[@class='fas fa-plus'])[3]
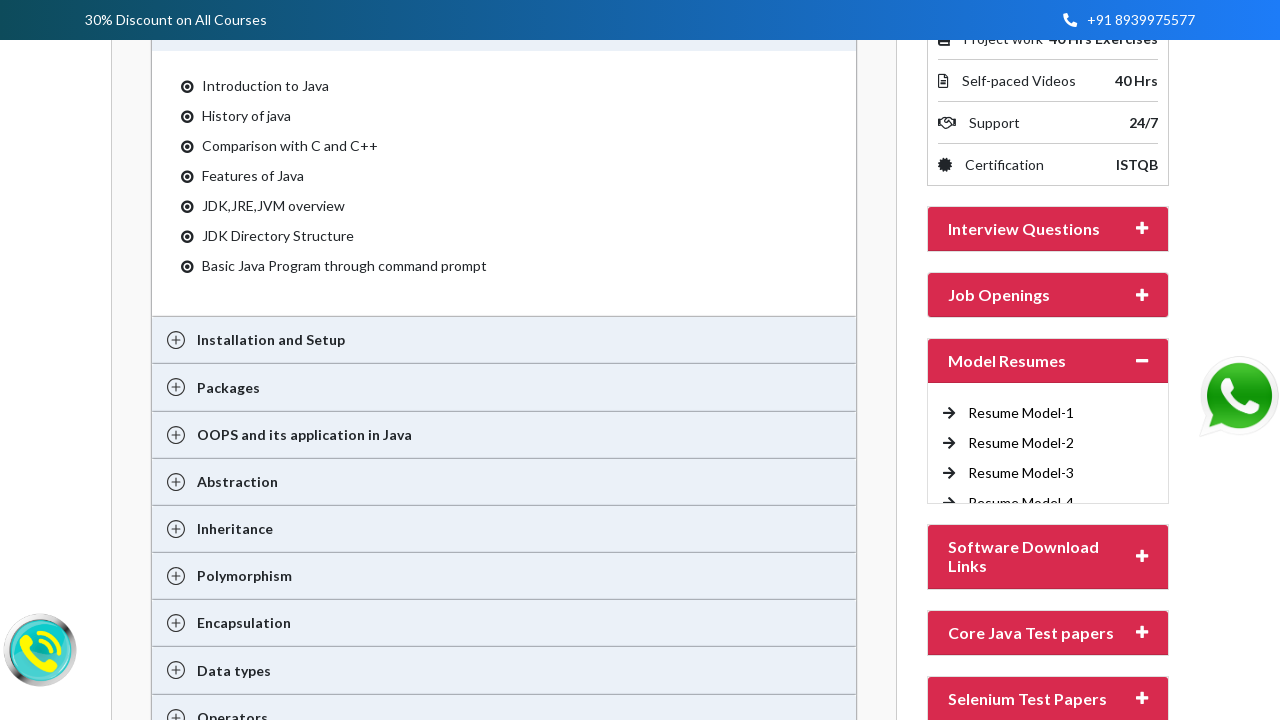

Waited 500ms for expansion animation to complete
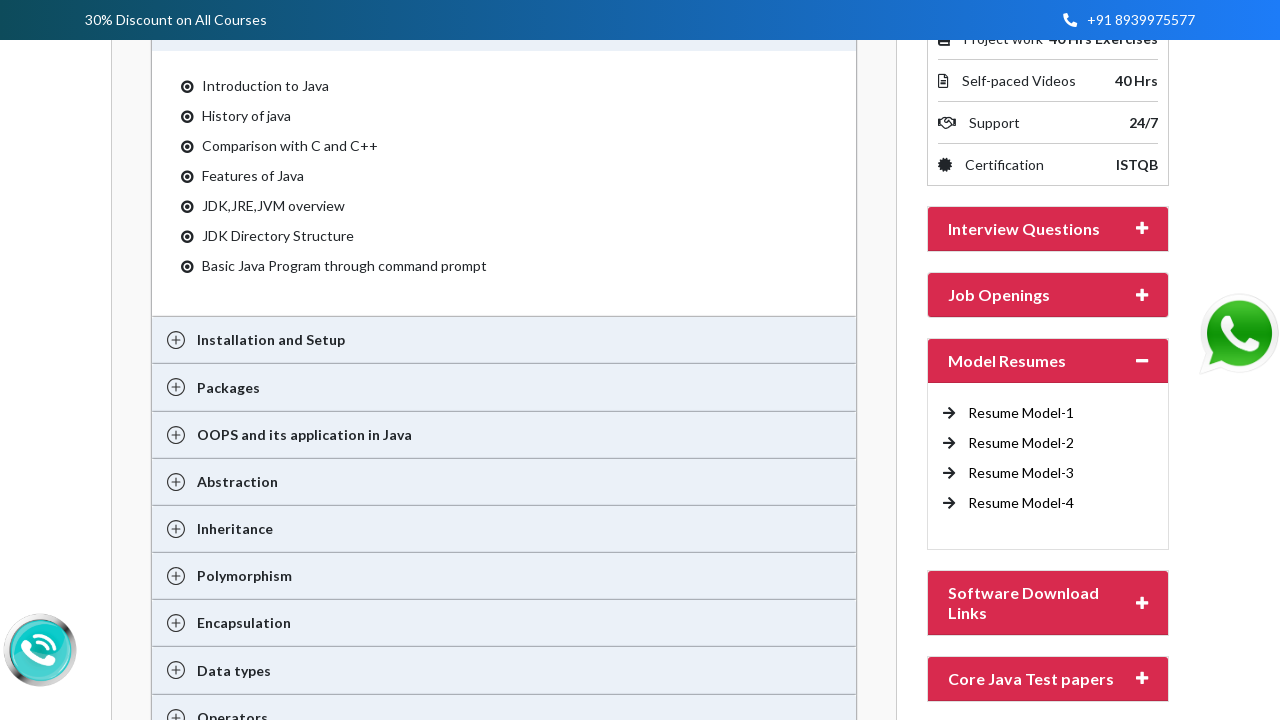

Clicked on Model Resume training link at (1021, 413) on (//a[@title='Model Resume training in chennai'])[1]
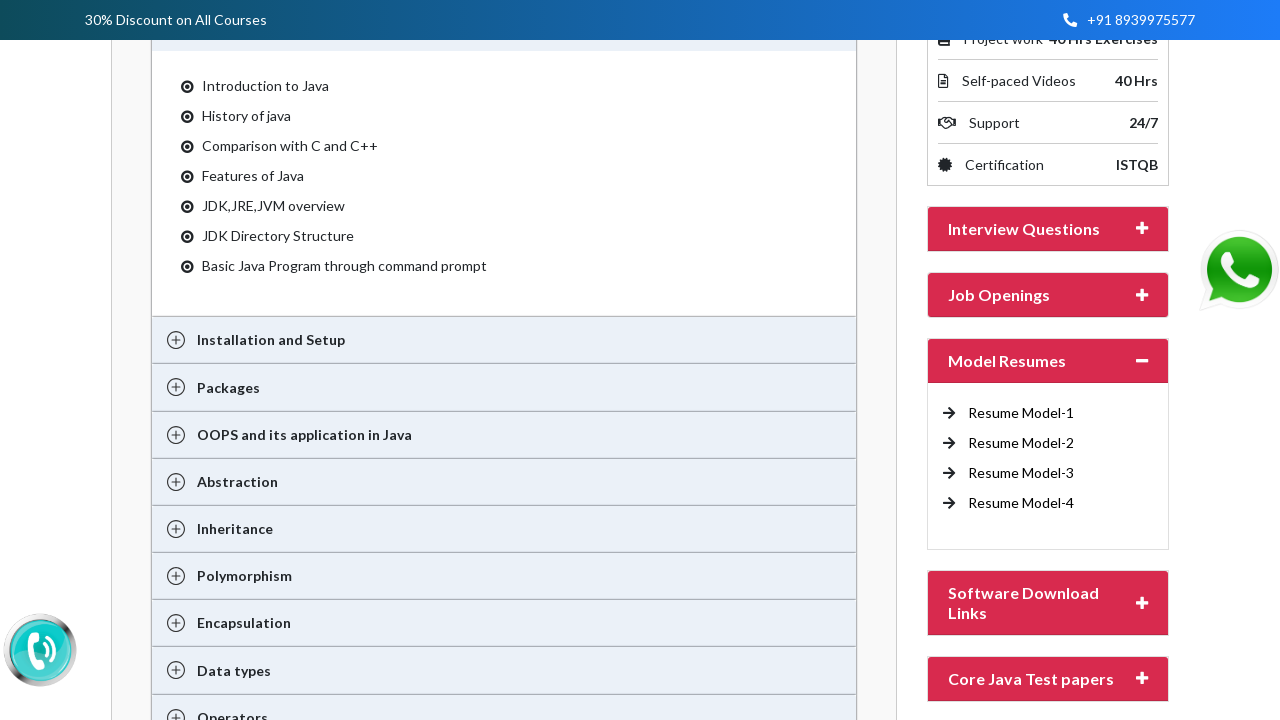

Page navigation completed and DOM content loaded
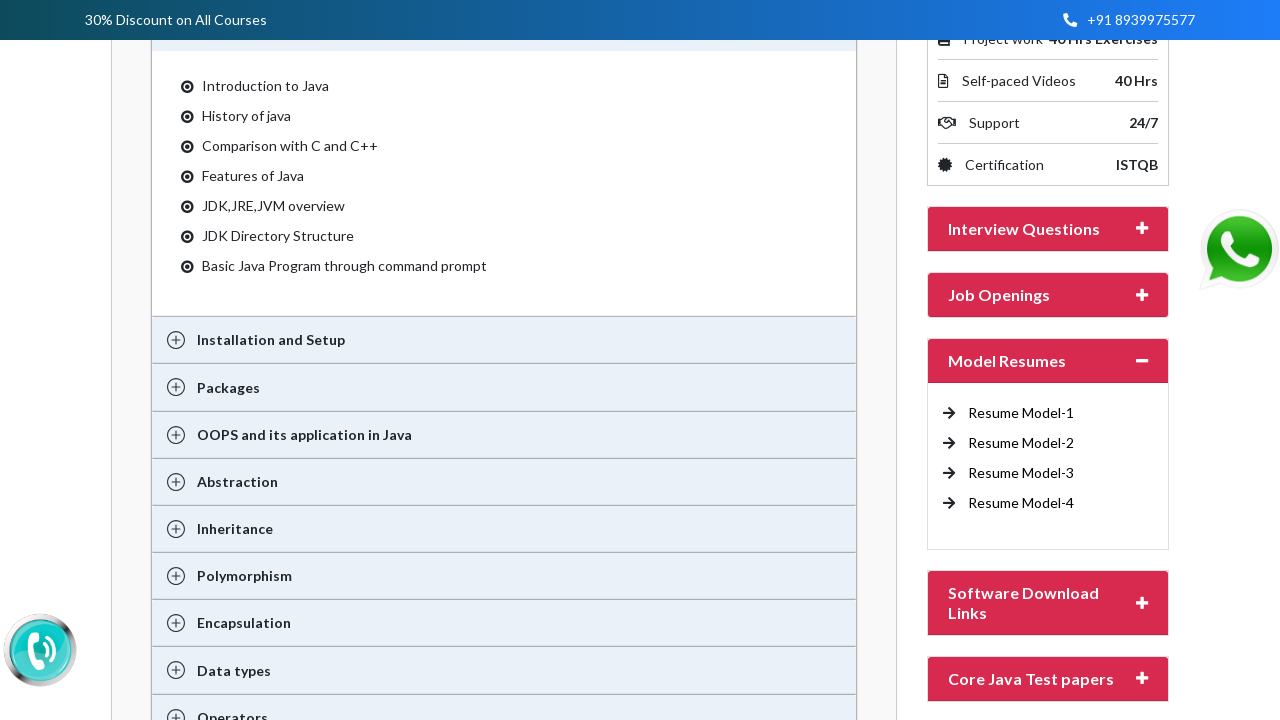

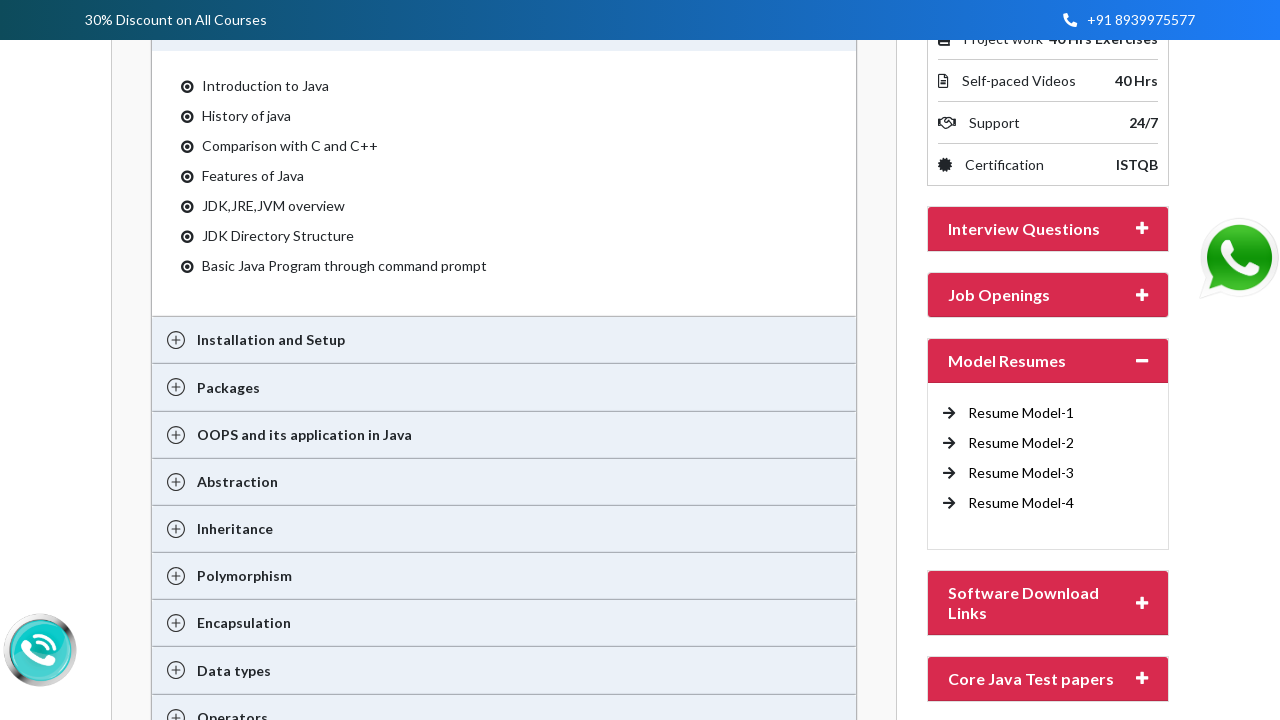